Tests the BlazeDemo flight booking process by selecting departure and destination cities, choosing a flight, and completing the purchase form with passenger details

Starting URL: https://blazedemo.com/

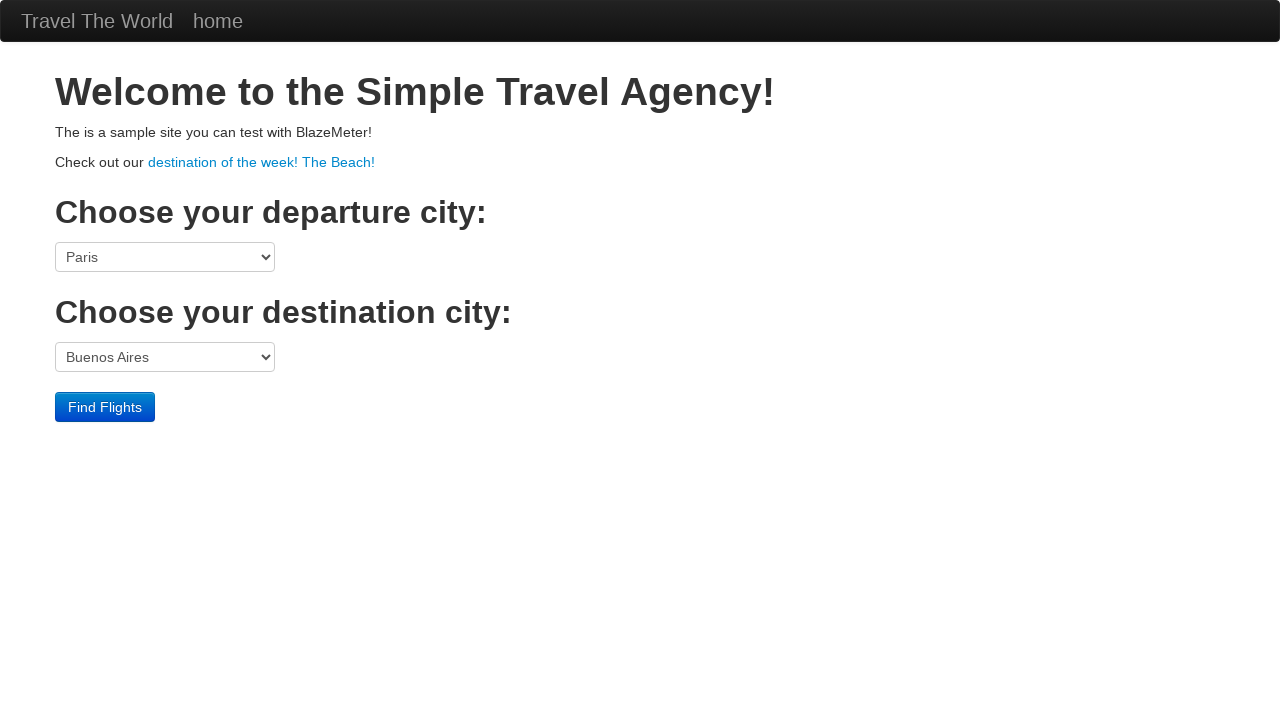

Selected Boston as departure city on select[name='fromPort']
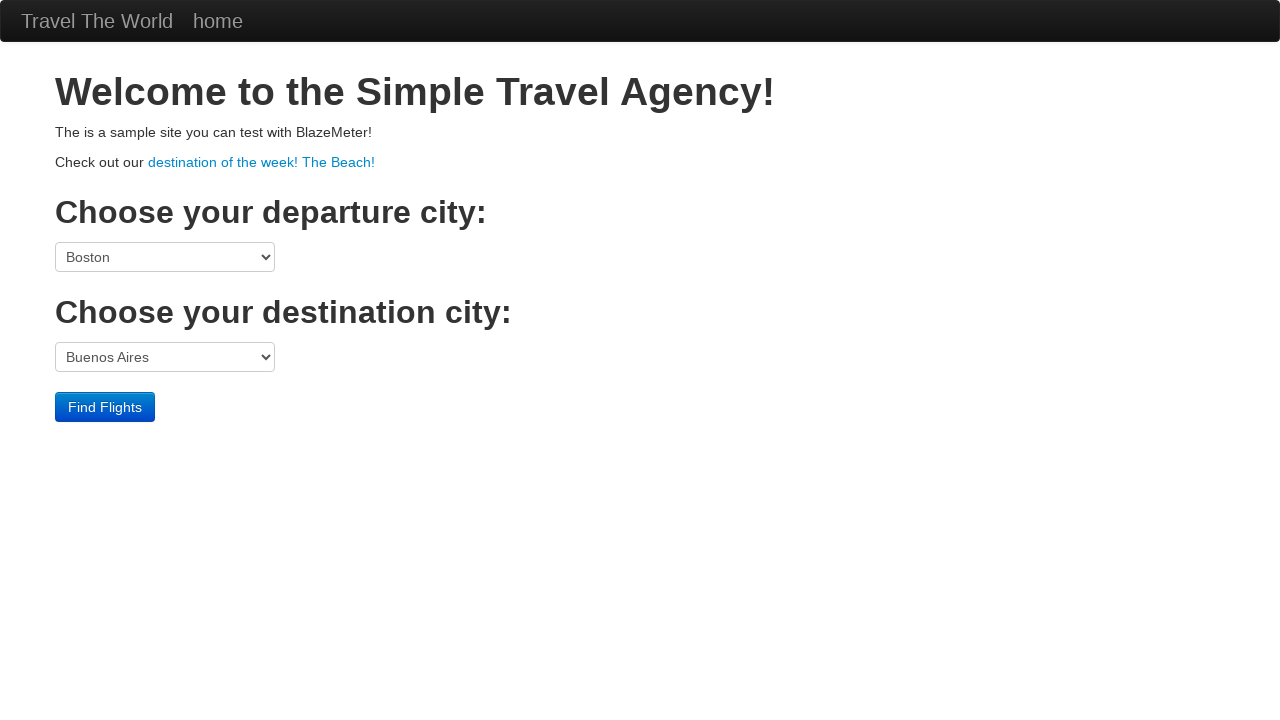

Selected London as destination city on select[name='toPort']
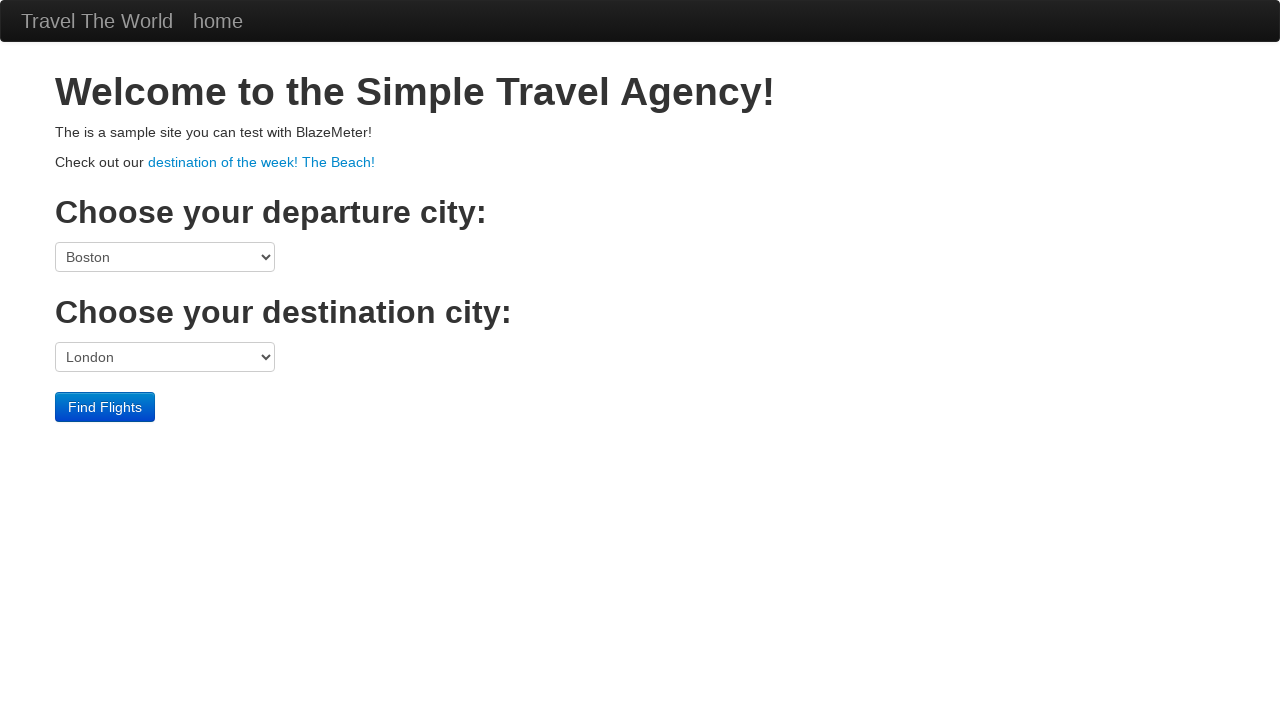

Clicked Find Flights button at (105, 407) on .btn-primary
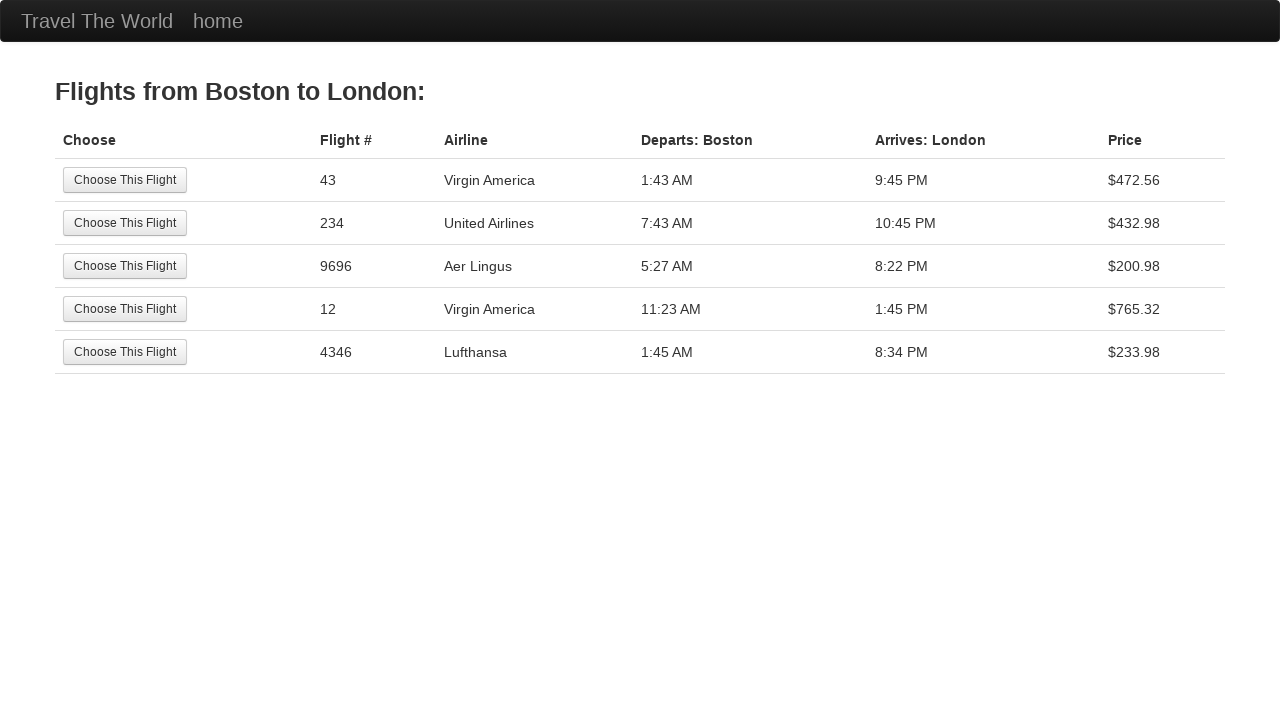

Selected the second flight option at (125, 223) on tr:nth-child(2) .btn
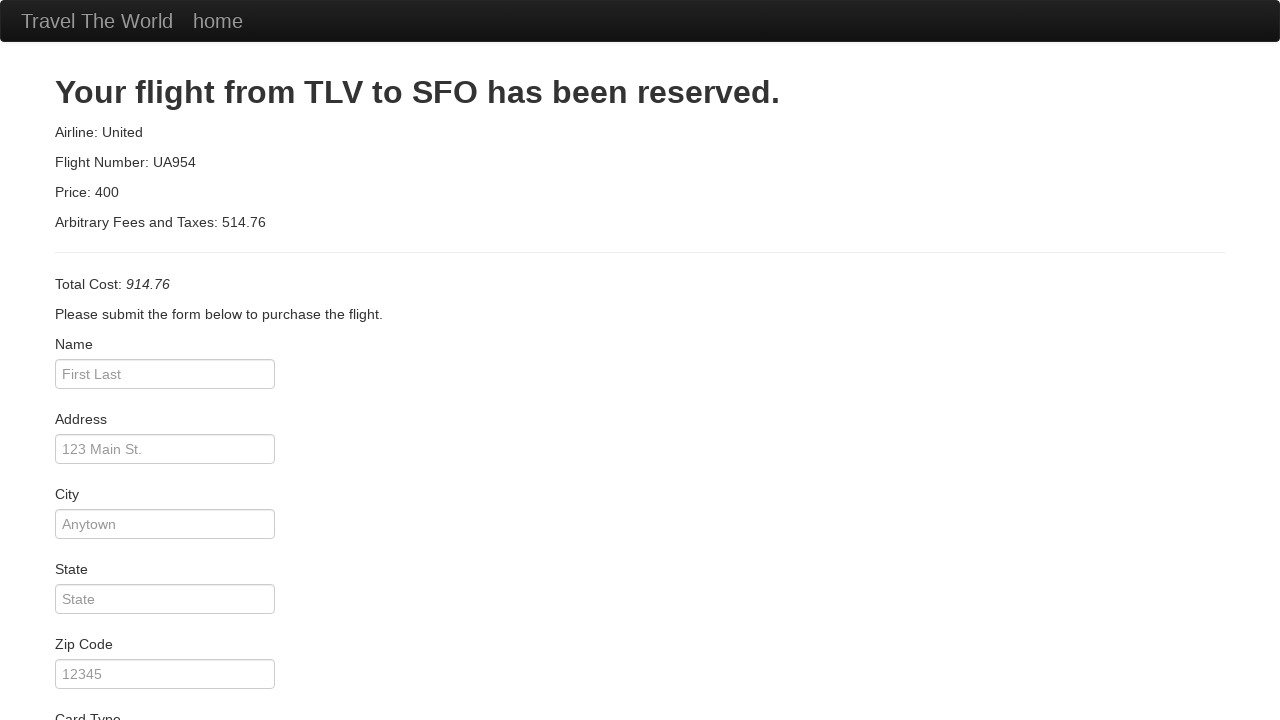

Filled passenger name with 'Pedro' on #inputName
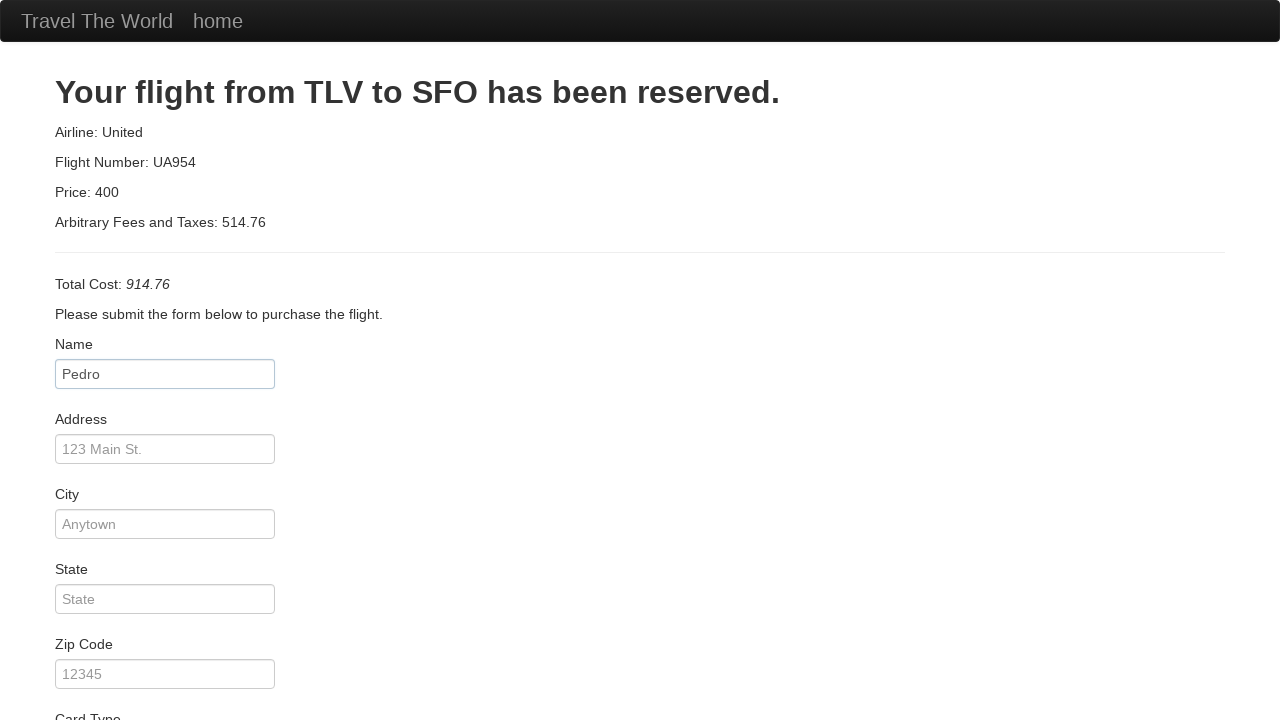

Filled address with 'Rua dos Moinhos' on #address
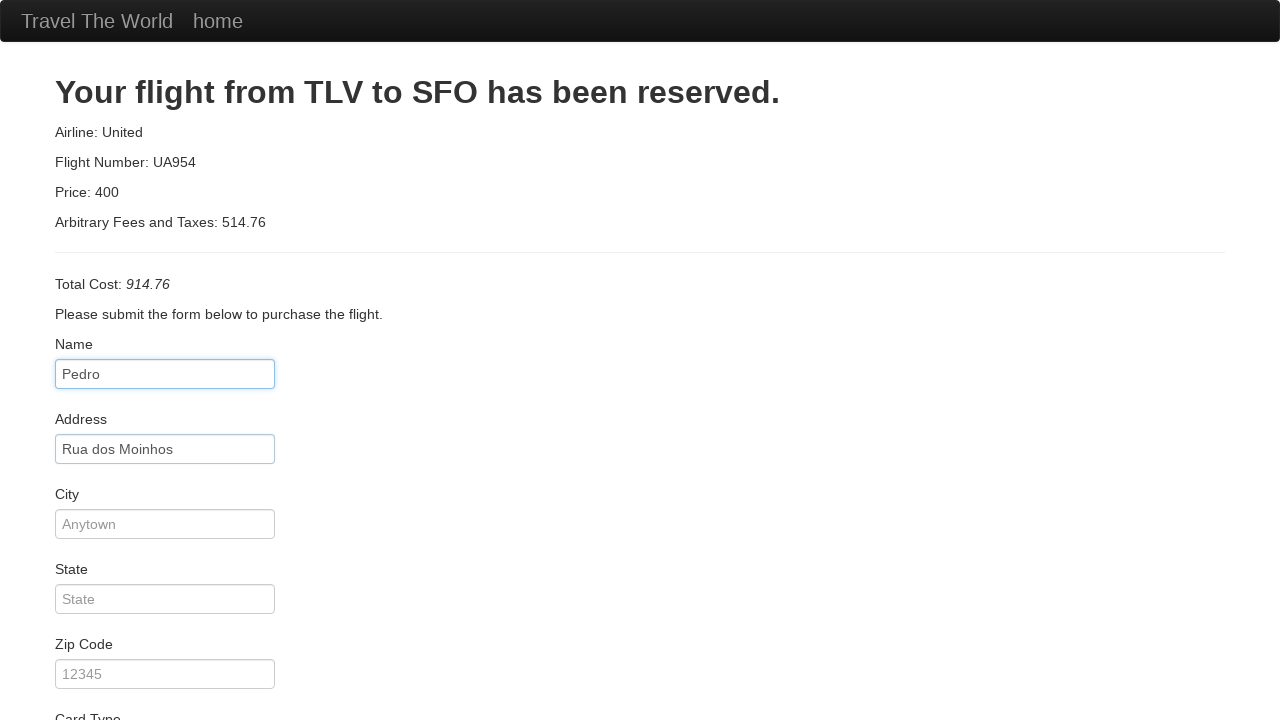

Filled city with 'Viseu' on #city
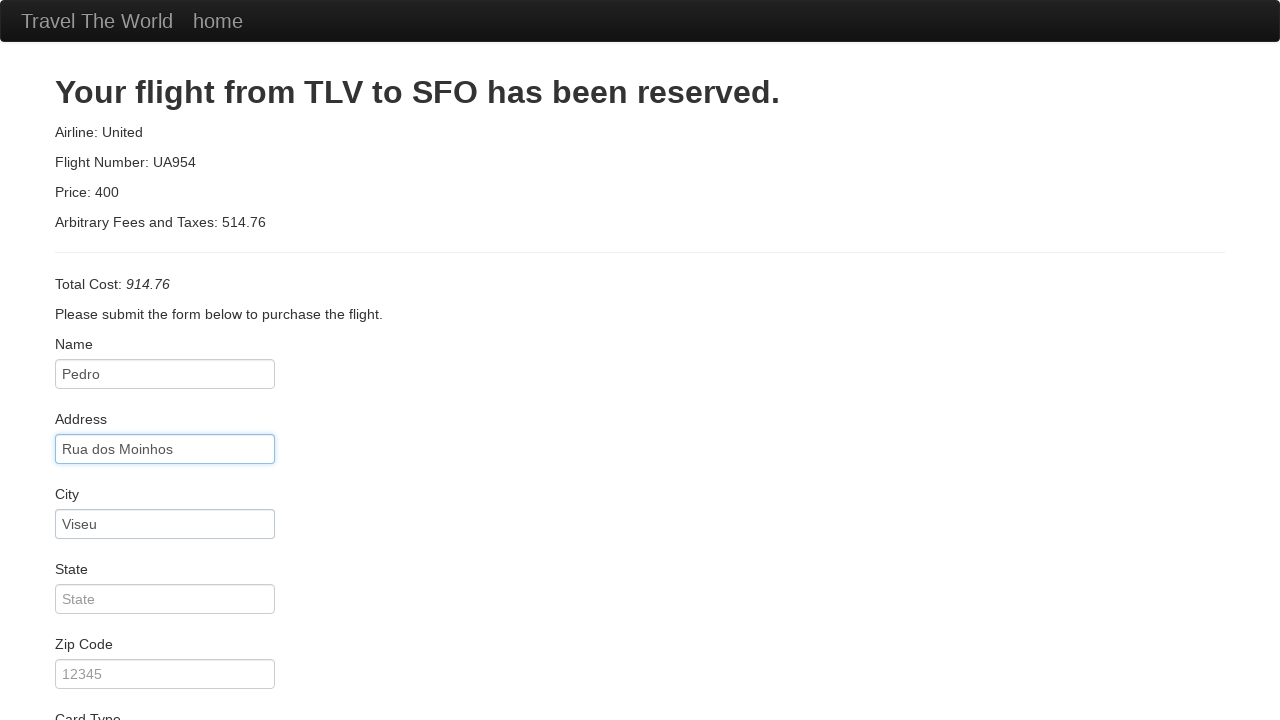

Filled state with 'PT' on #state
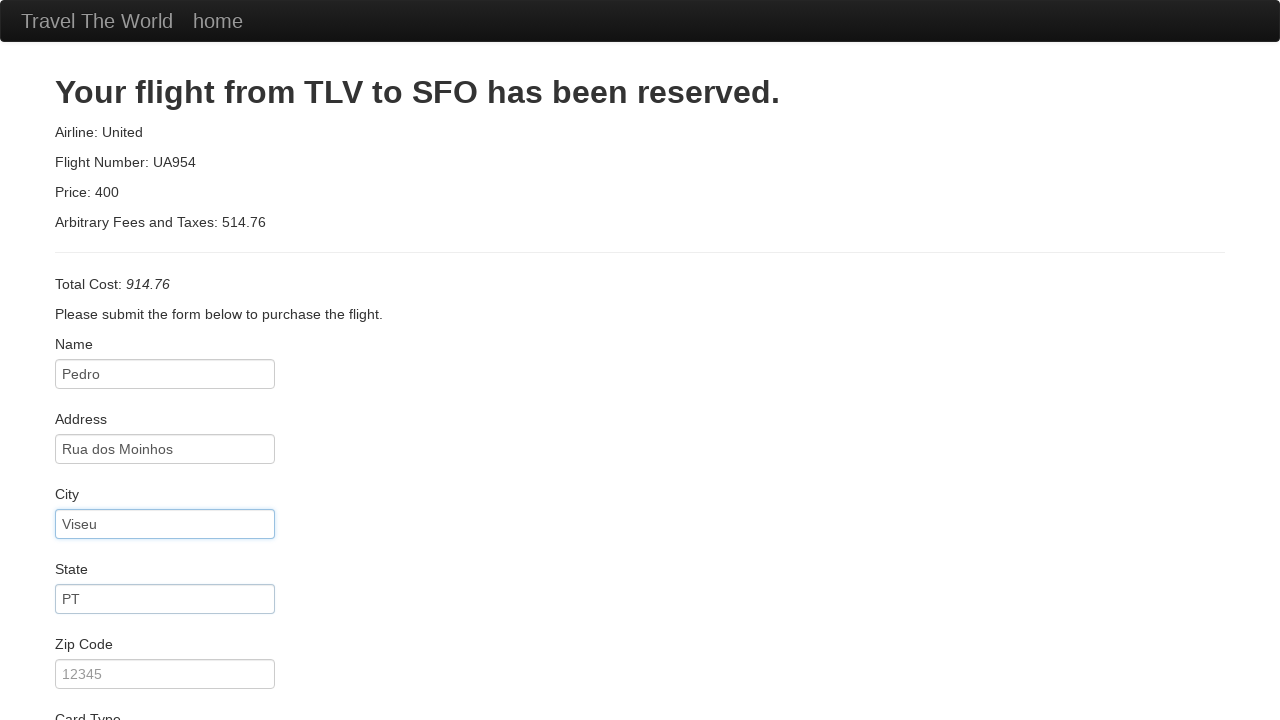

Filled zip code with '12345' on #zipCode
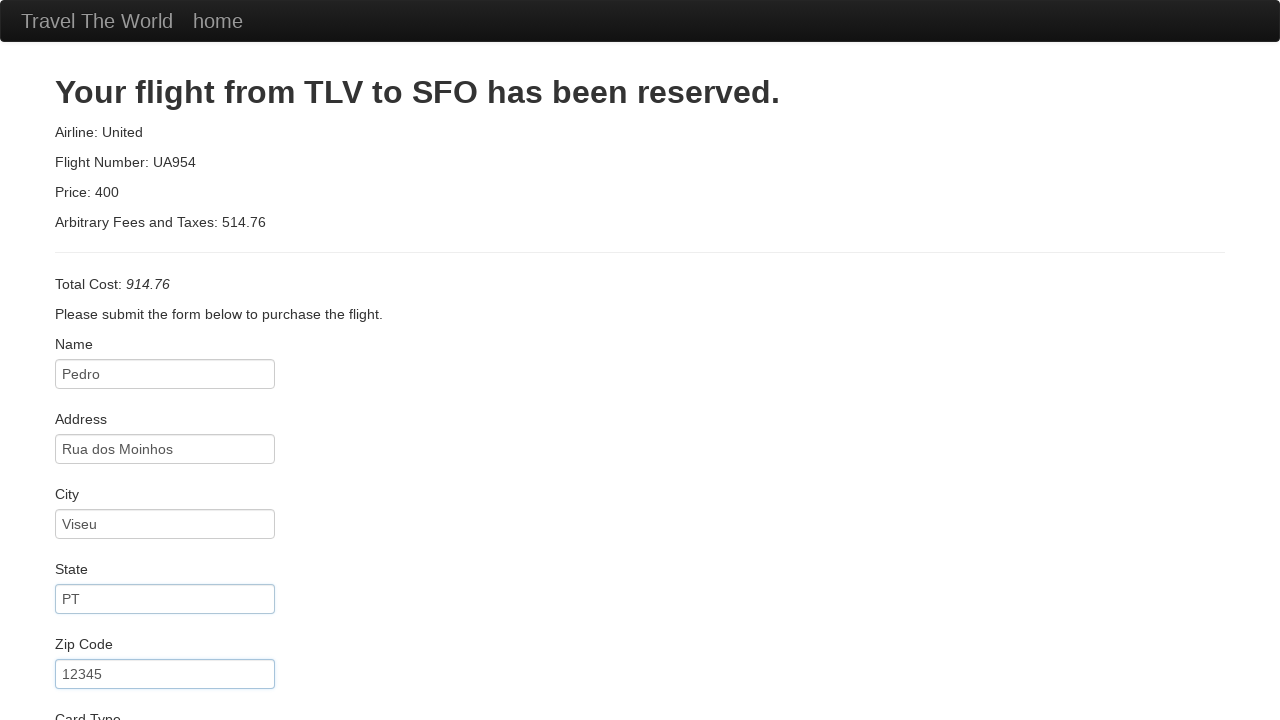

Selected American Express as card type on #cardType
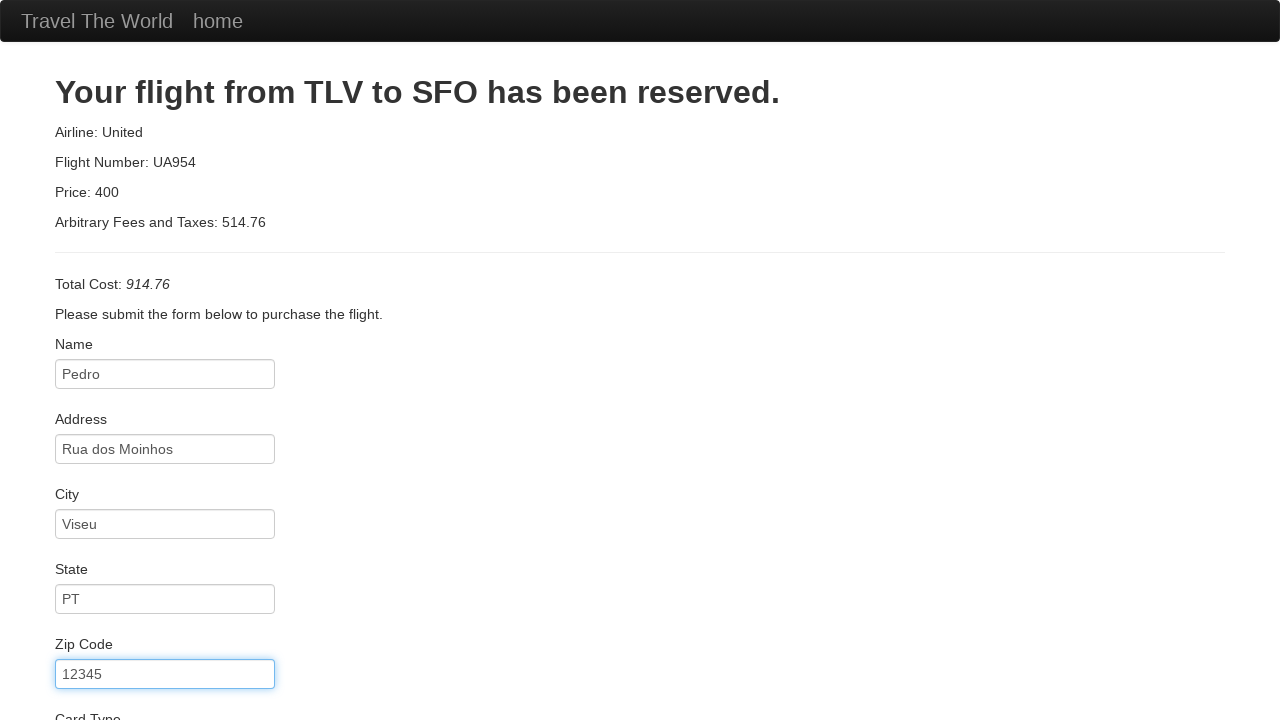

Filled credit card number with '123456789' on #creditCardNumber
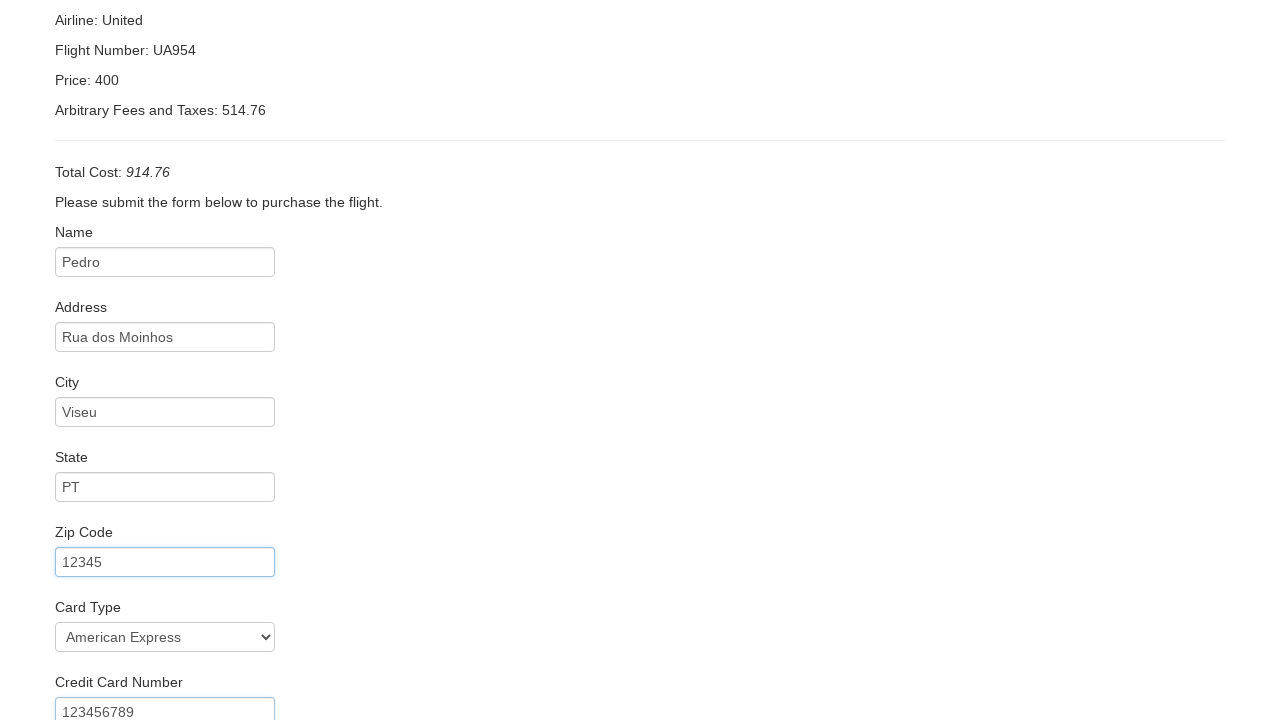

Filled credit card month with '12' on #creditCardMonth
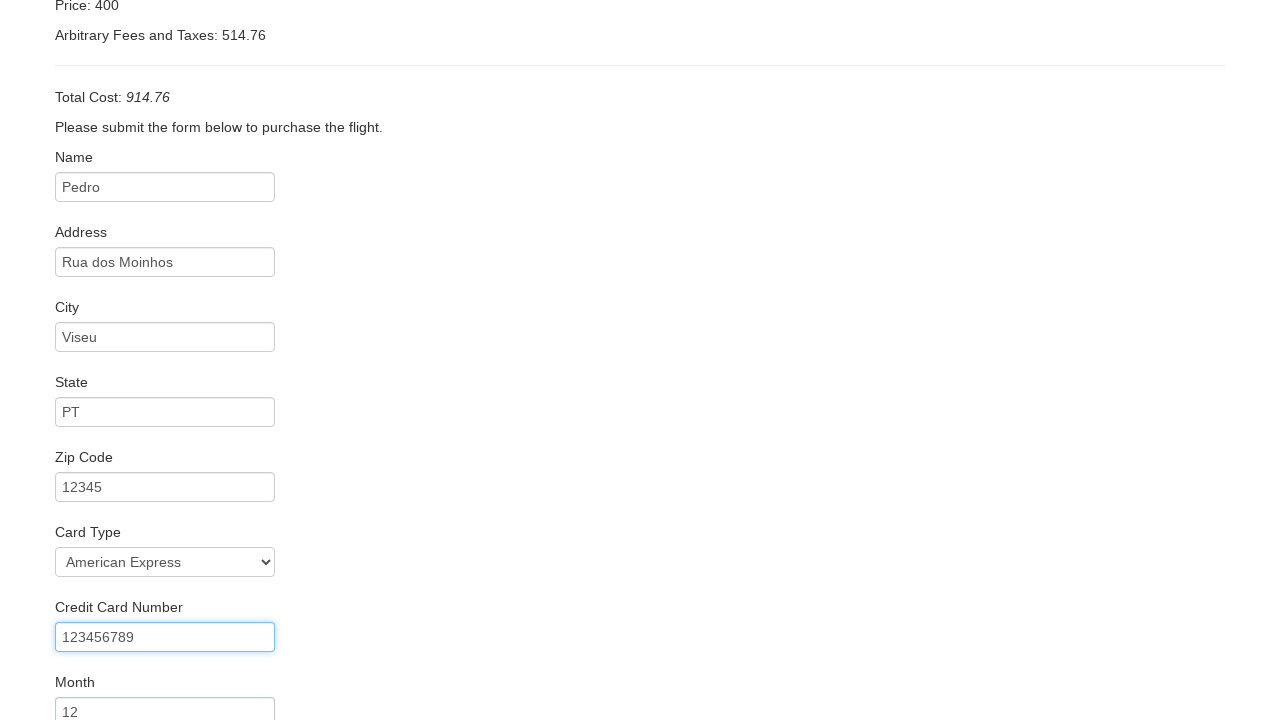

Filled credit card year with '2024' on #creditCardYear
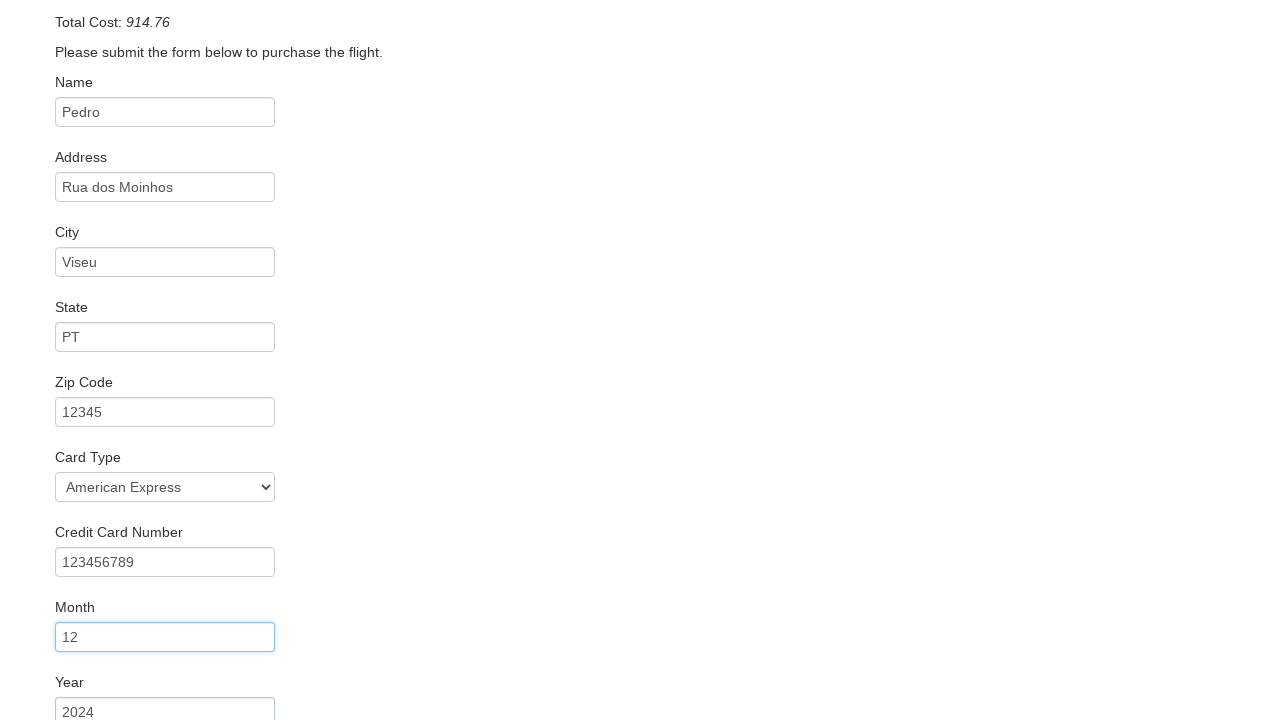

Filled name on card with 'Pedro Rodrigues' on #nameOnCard
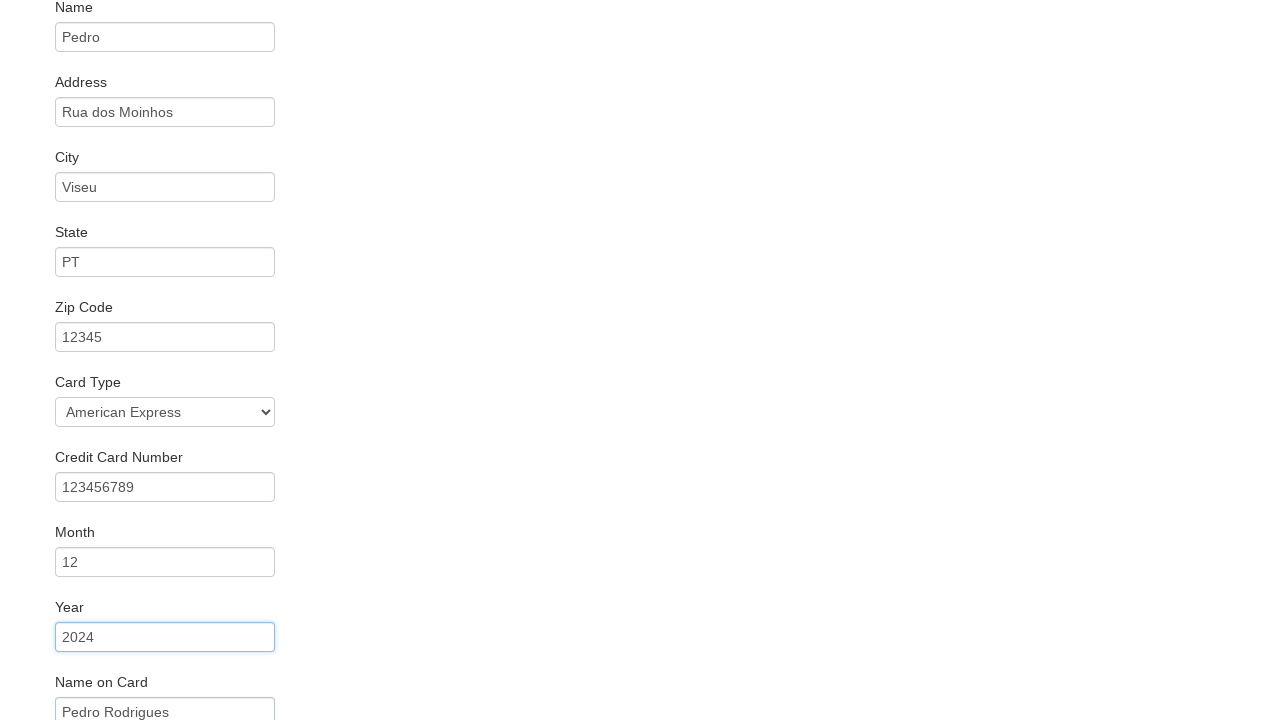

Clicked Purchase Flight button at (118, 685) on .btn-primary
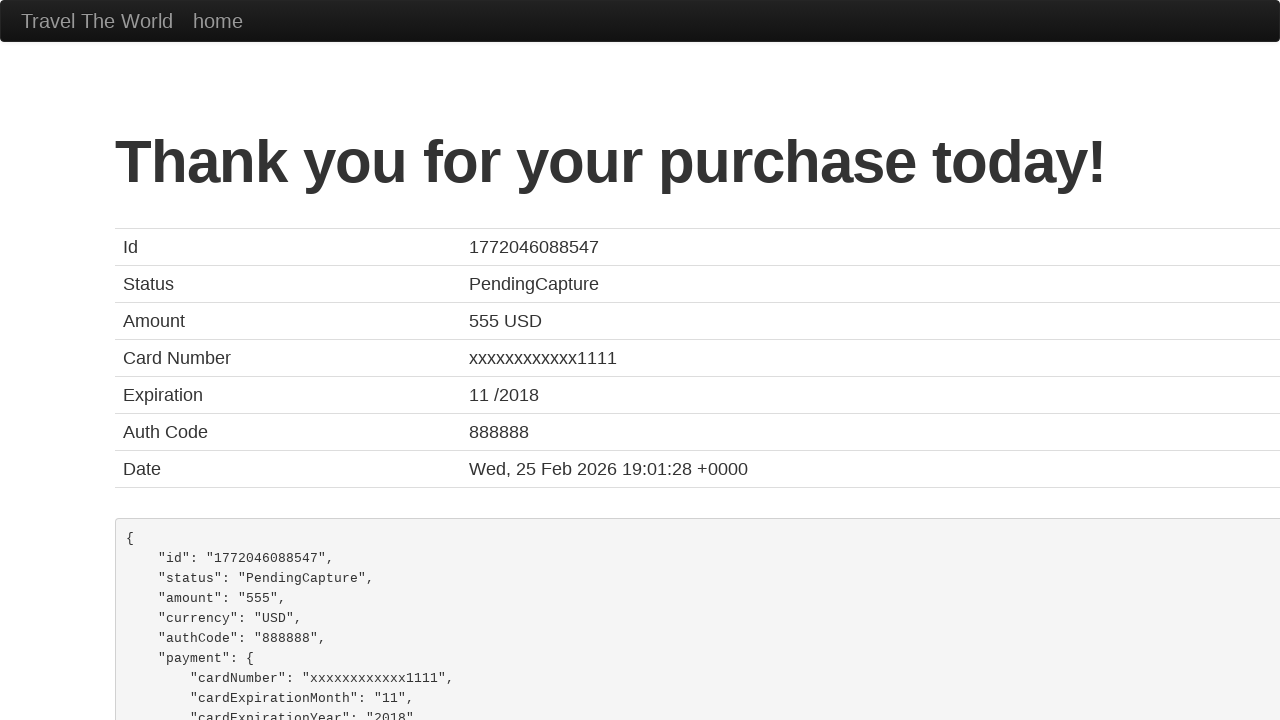

Confirmation page loaded successfully
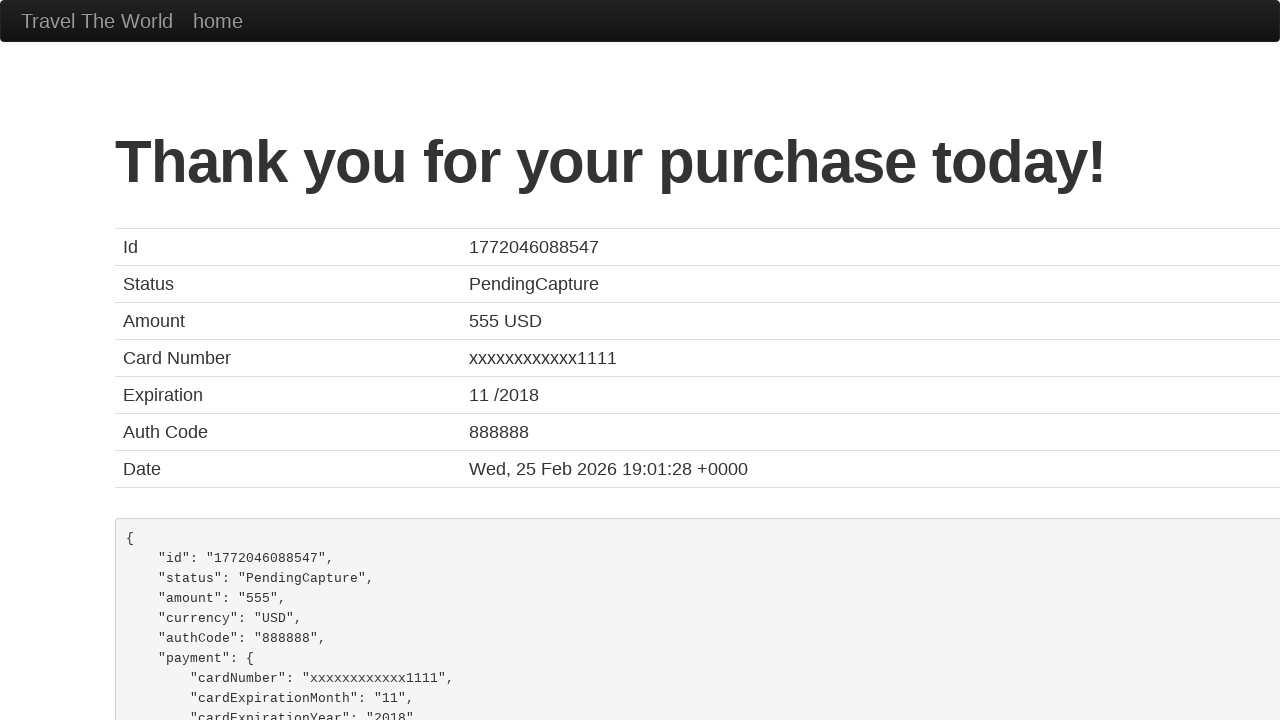

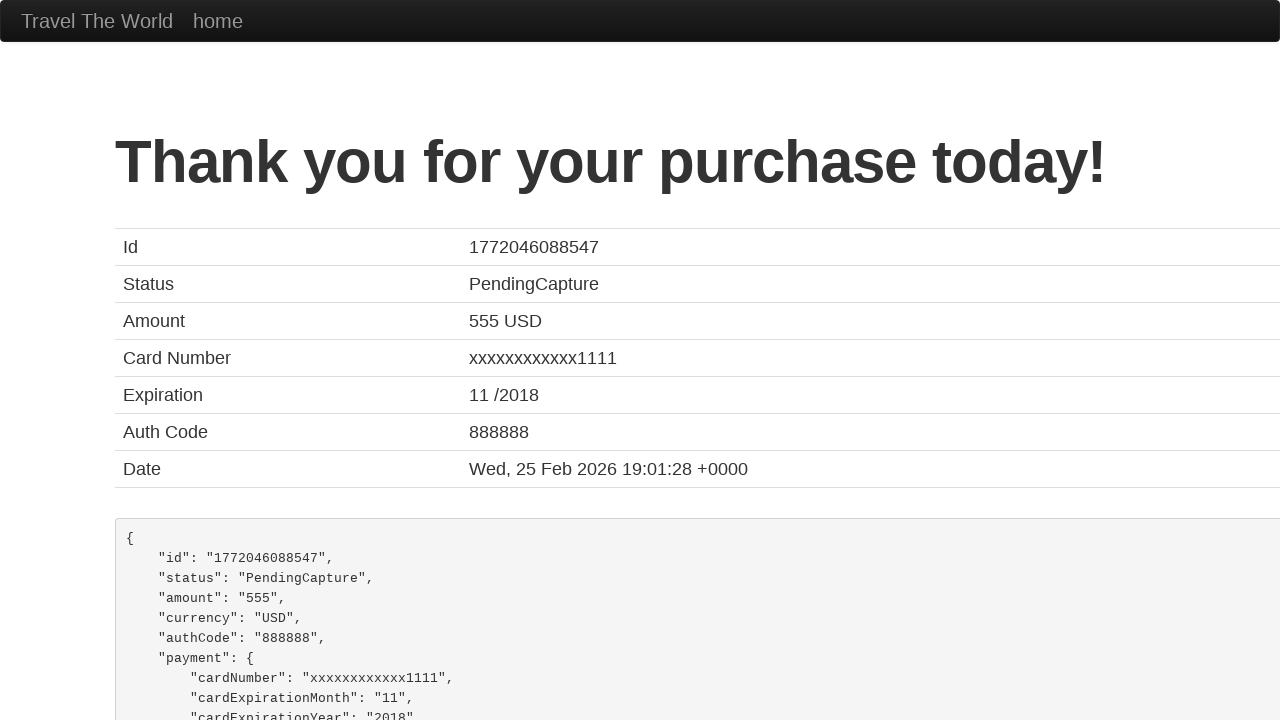